Navigates to RedBus website and maximizes the browser window to verify the site loads correctly

Starting URL: https://www.redbus.in

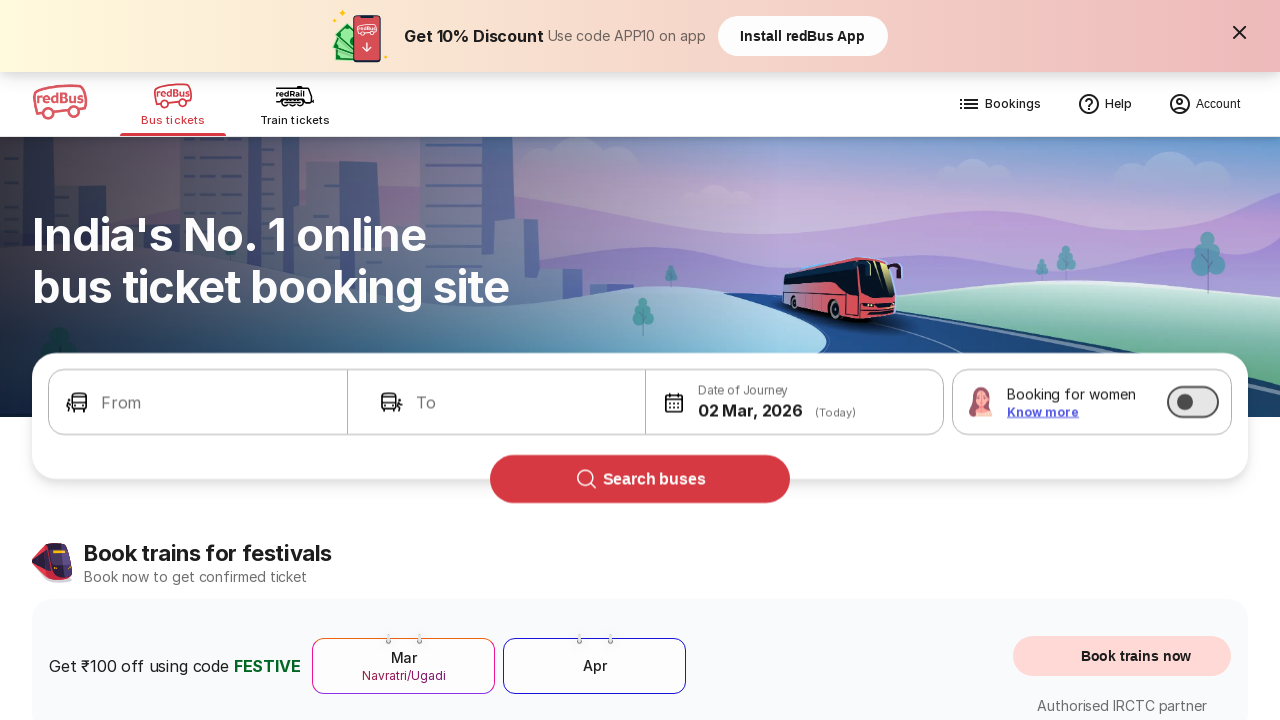

Set viewport size to 1920x1080 to maximize browser window
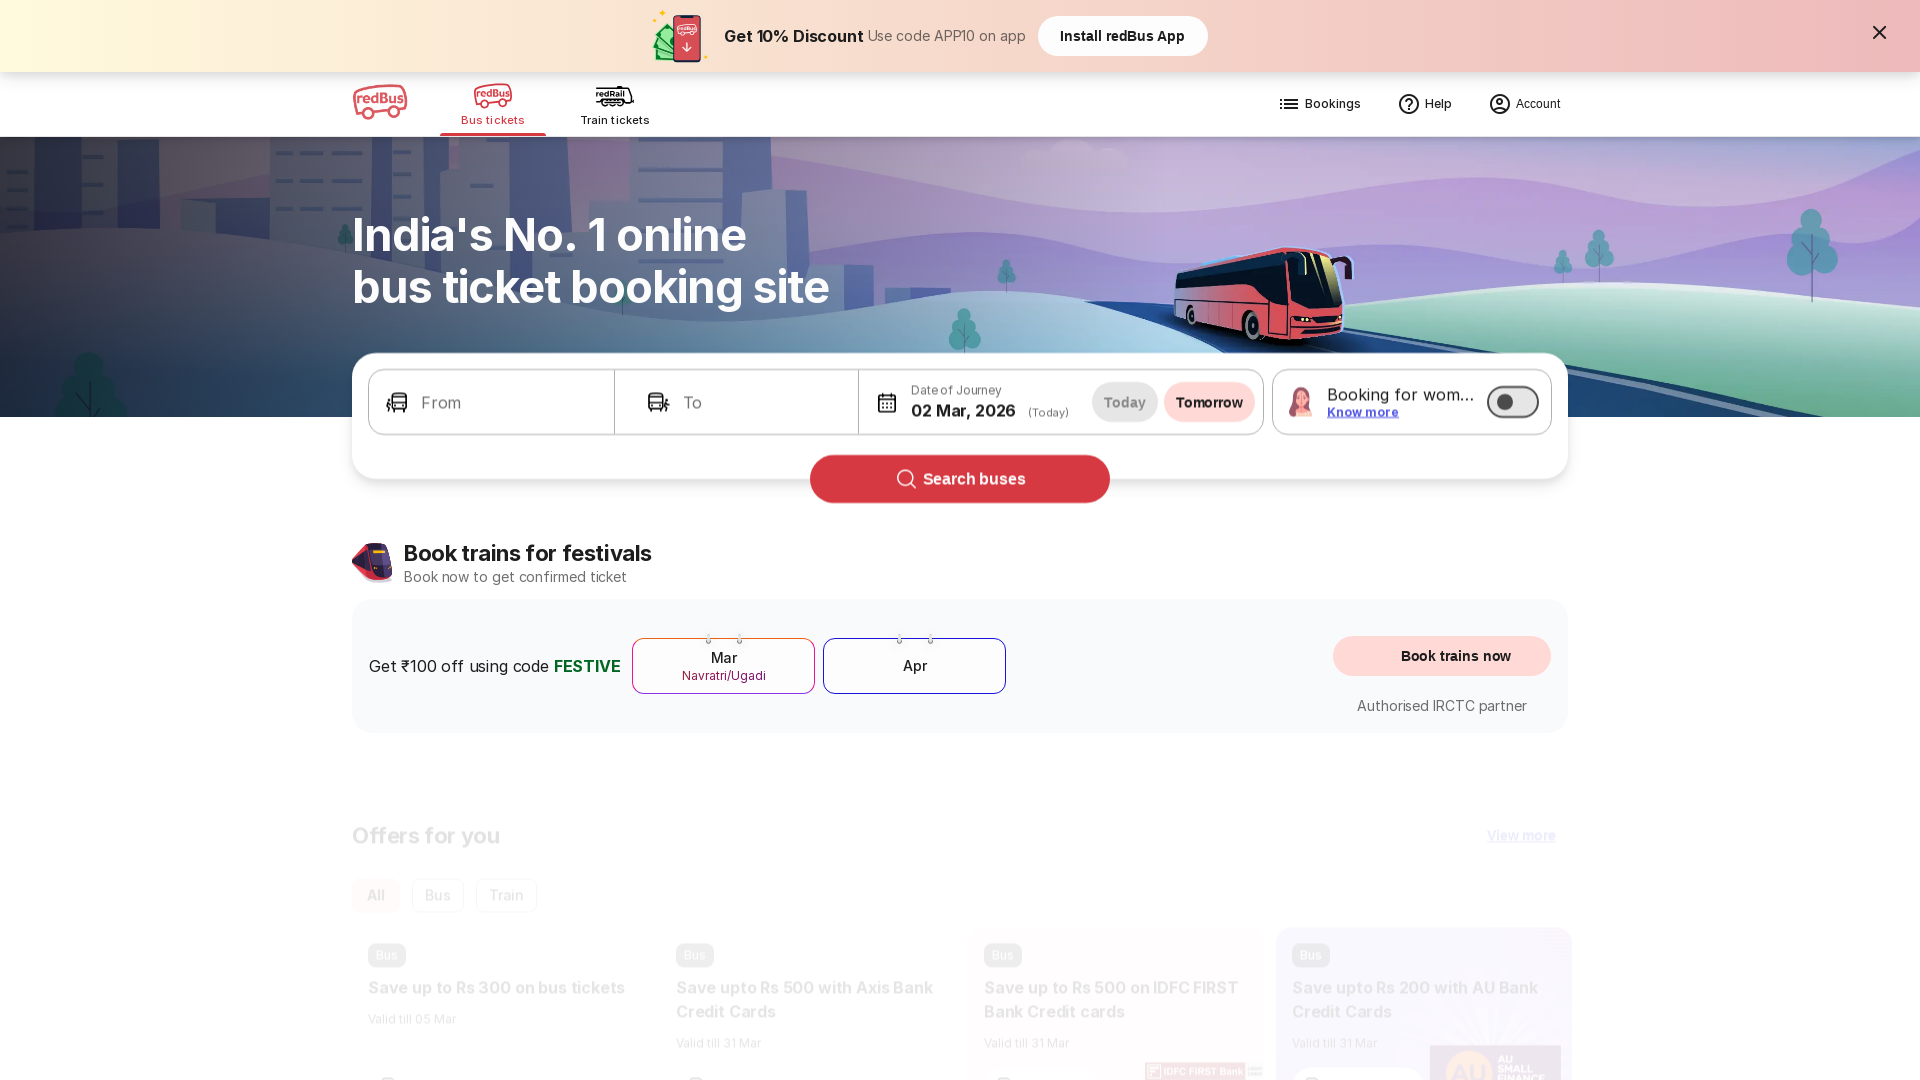

RedBus website loaded successfully with DOM content rendered
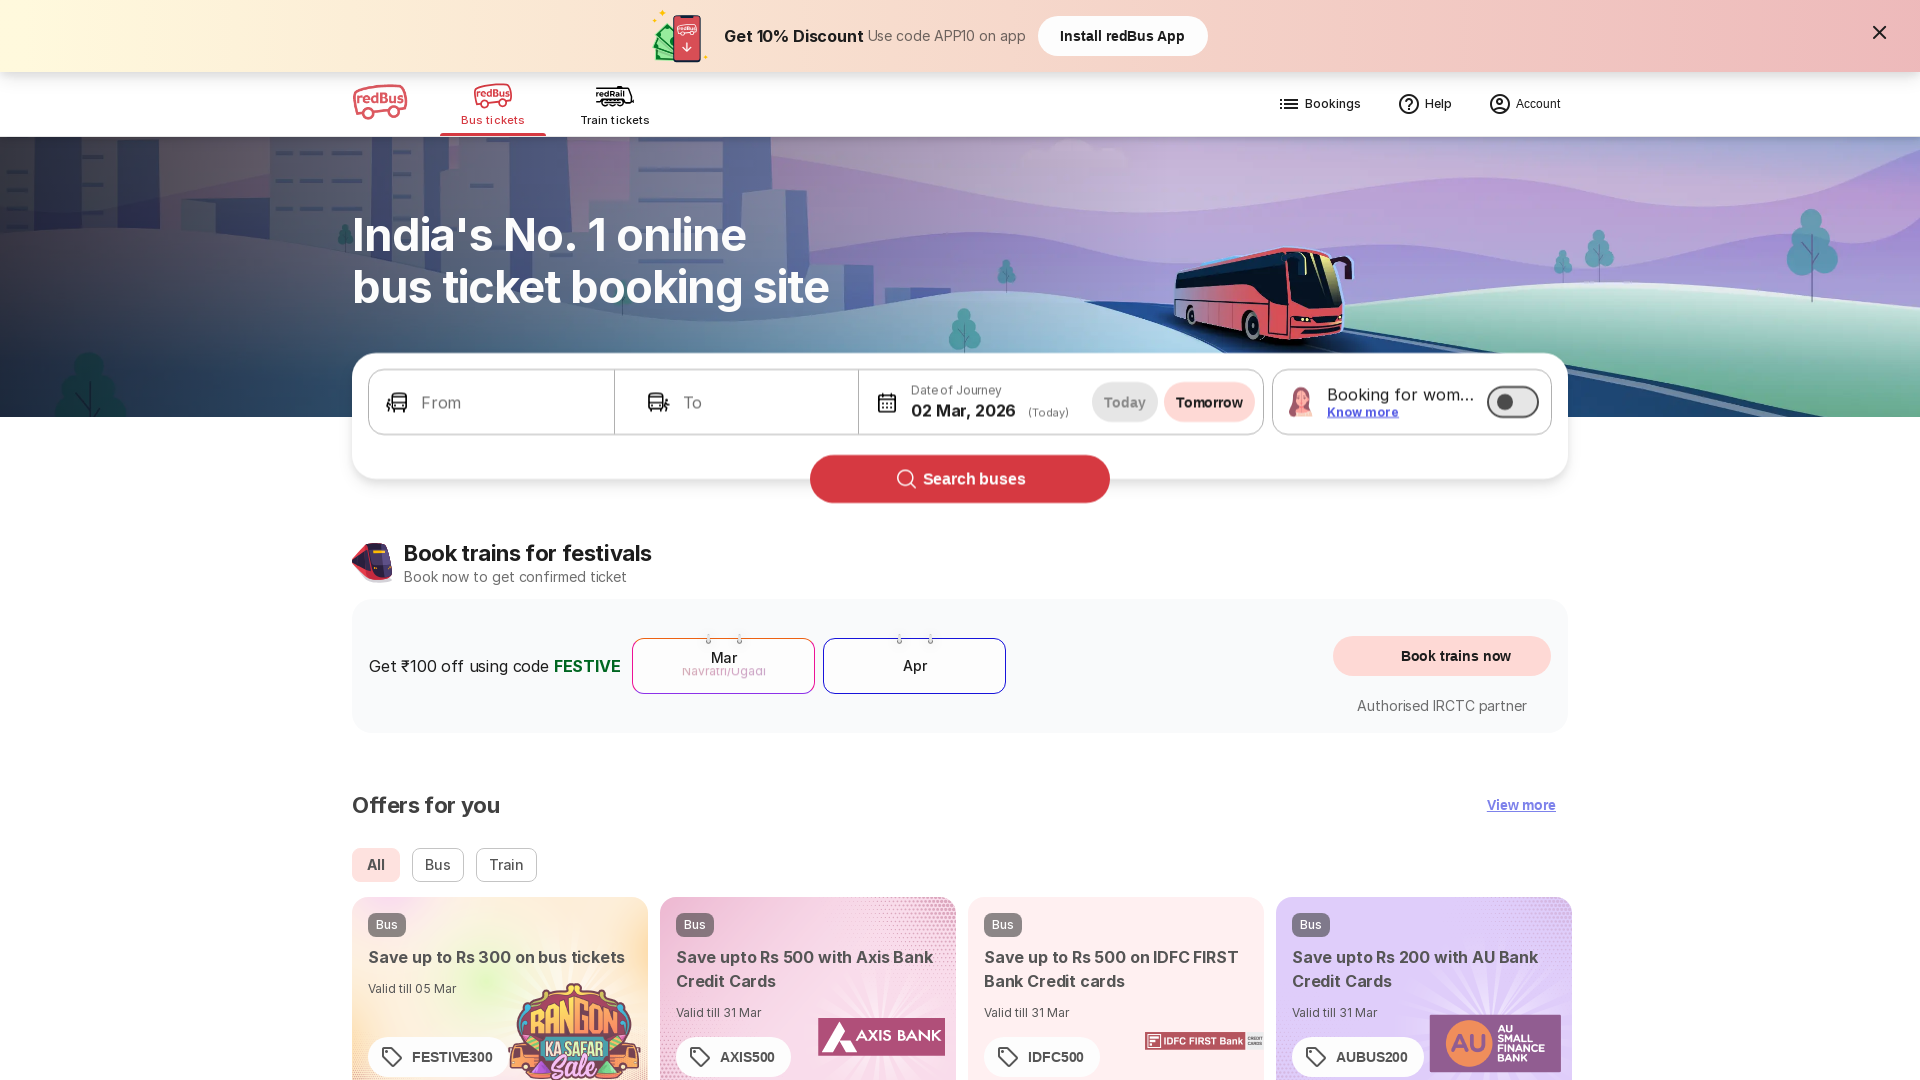

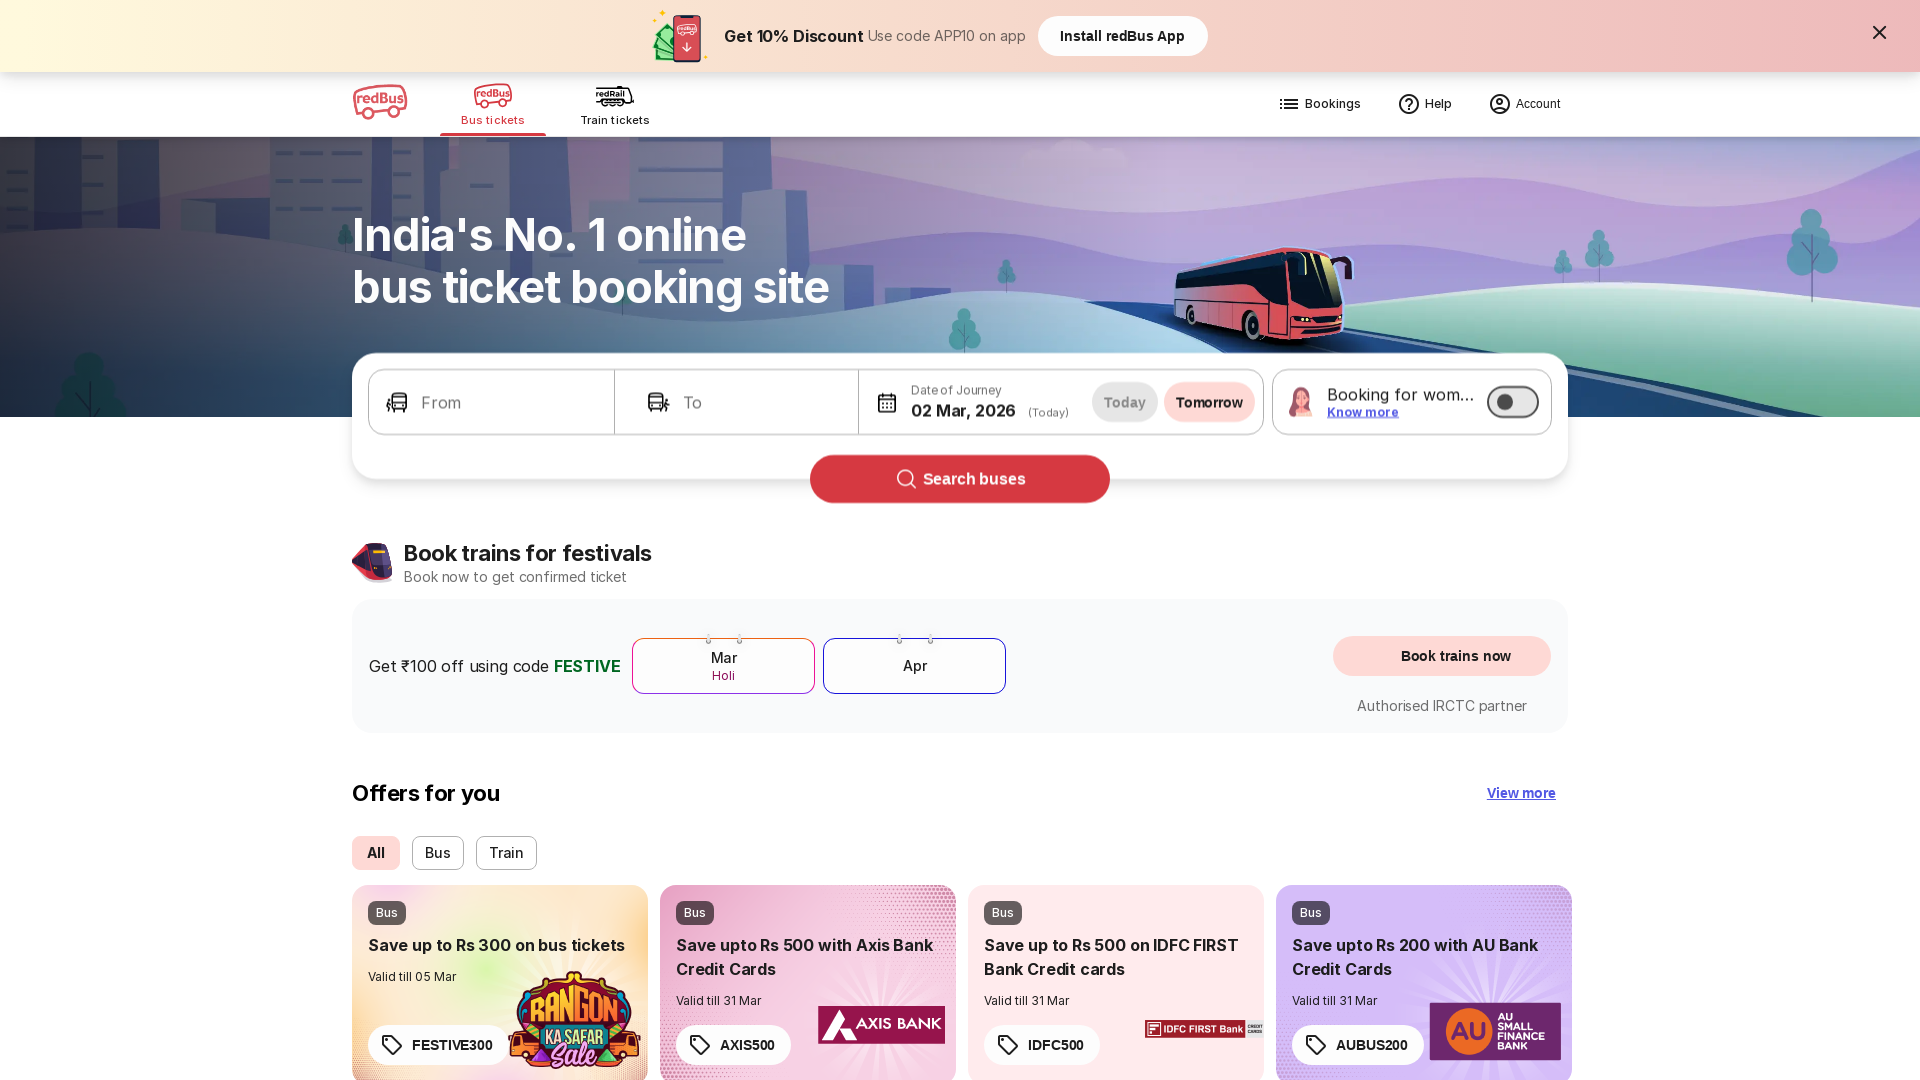